Fills multiple form fields on a CSS selector practice page using various CSS selector patterns to locate elements

Starting URL: https://syntaxprojects.com/cssSelector-homework.php

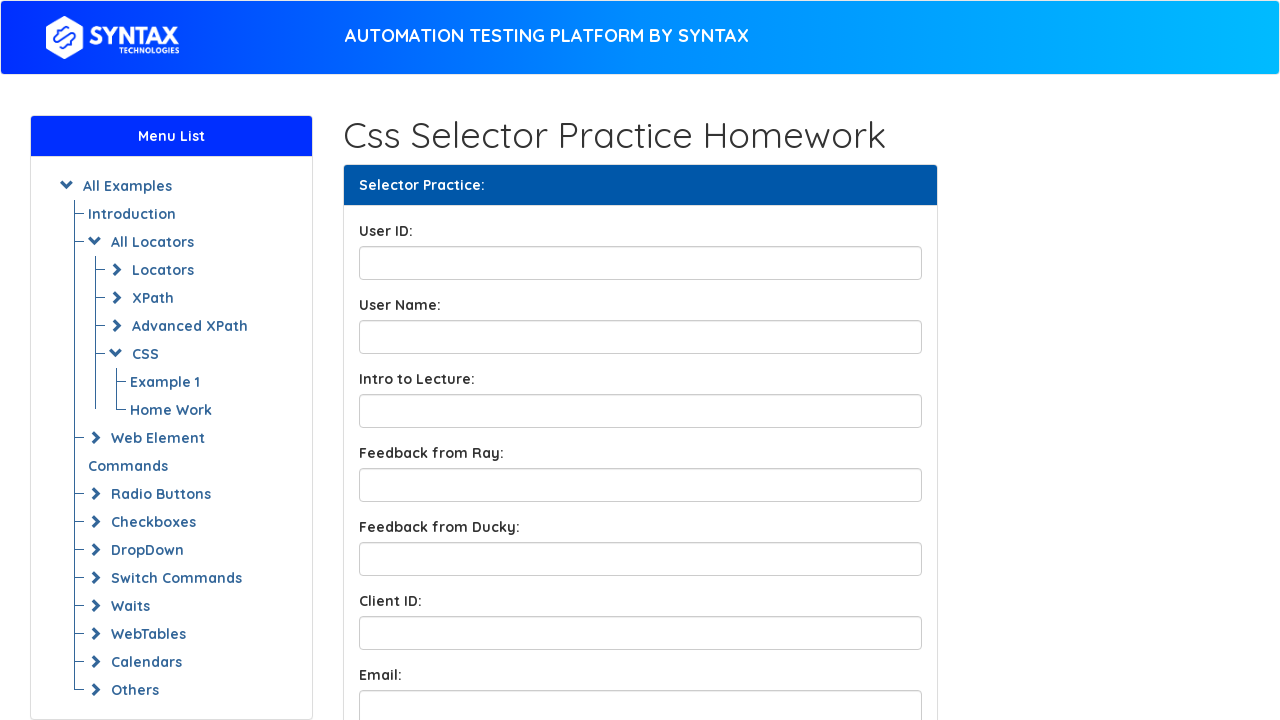

Filled User ID field with '12345' on input#UserID
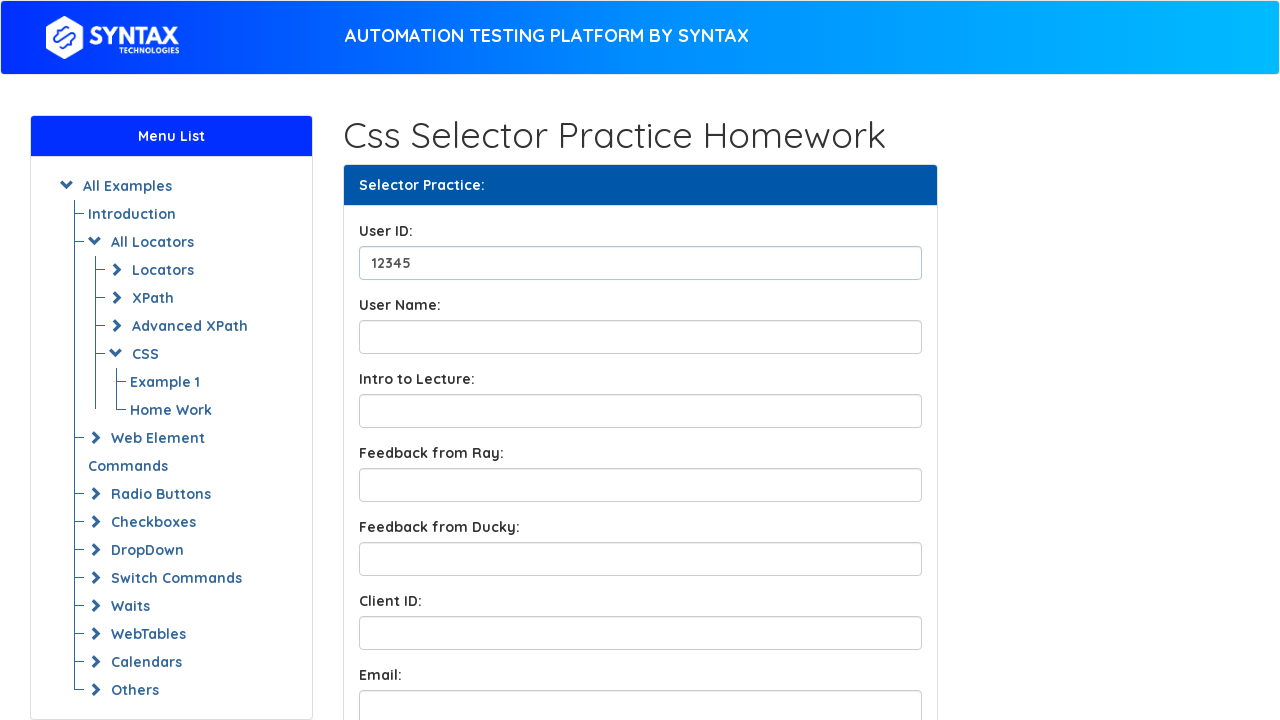

Filled User Name field with 'JohnDoe' using partial ID match on input[id*='UserName']
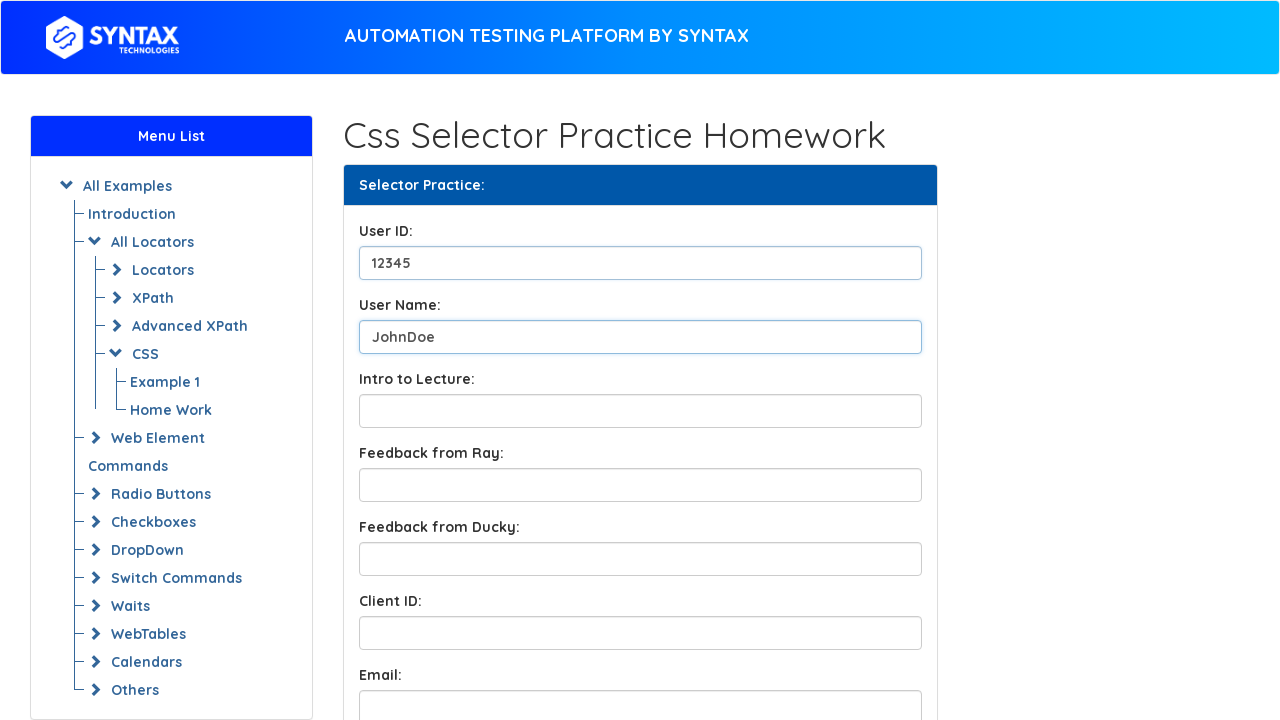

Filled Introduction field with 'Introduction to XPath' using starts-with selector on input[data-starts^='introC']
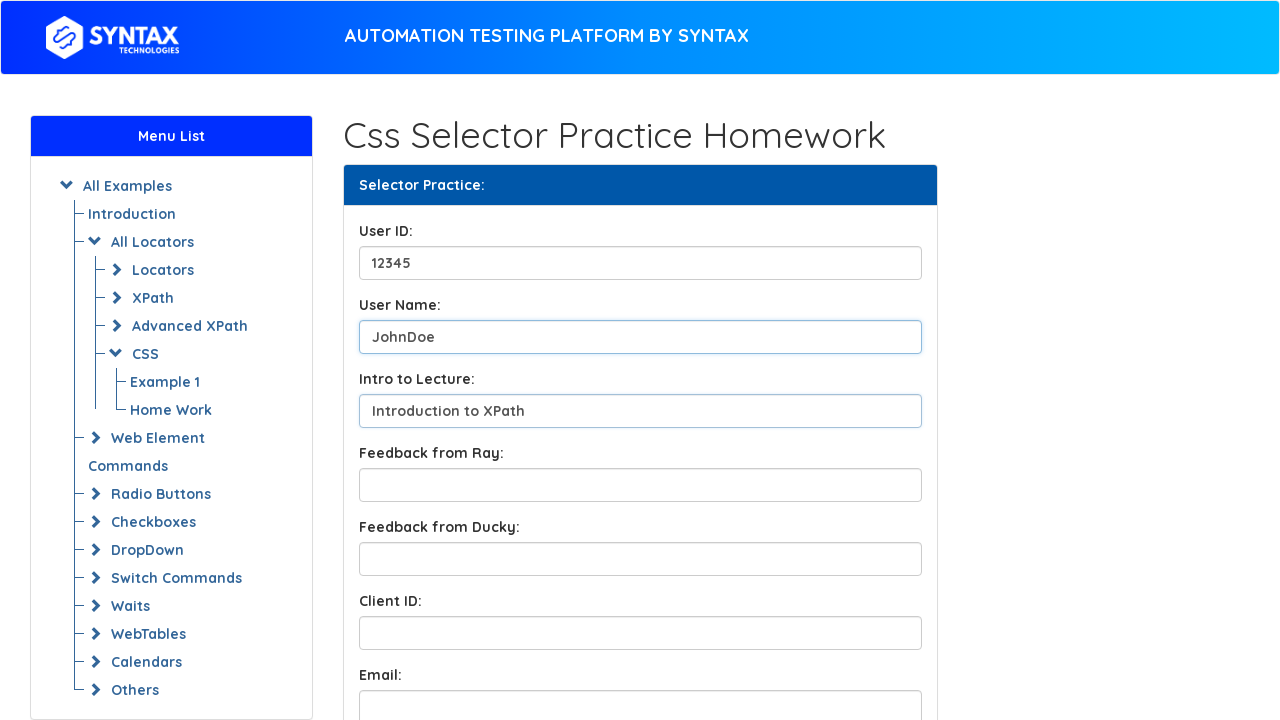

Filled Ray's feedback field with 'Great explanation on advanced topics!' using ends-with ID selector on input[id$='FromRay']
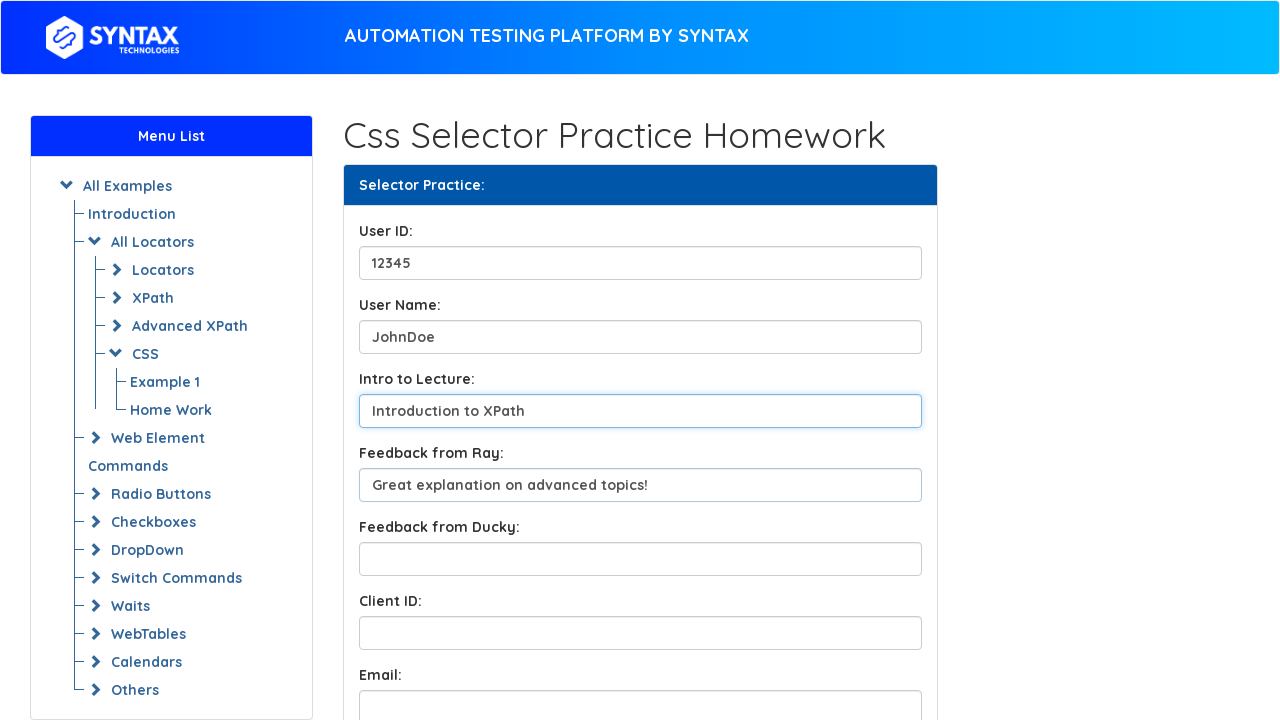

Filled Ducky's feedback field with 'Clear and concise delivery.' using ends-with ID selector on input[id$='fromDucky']
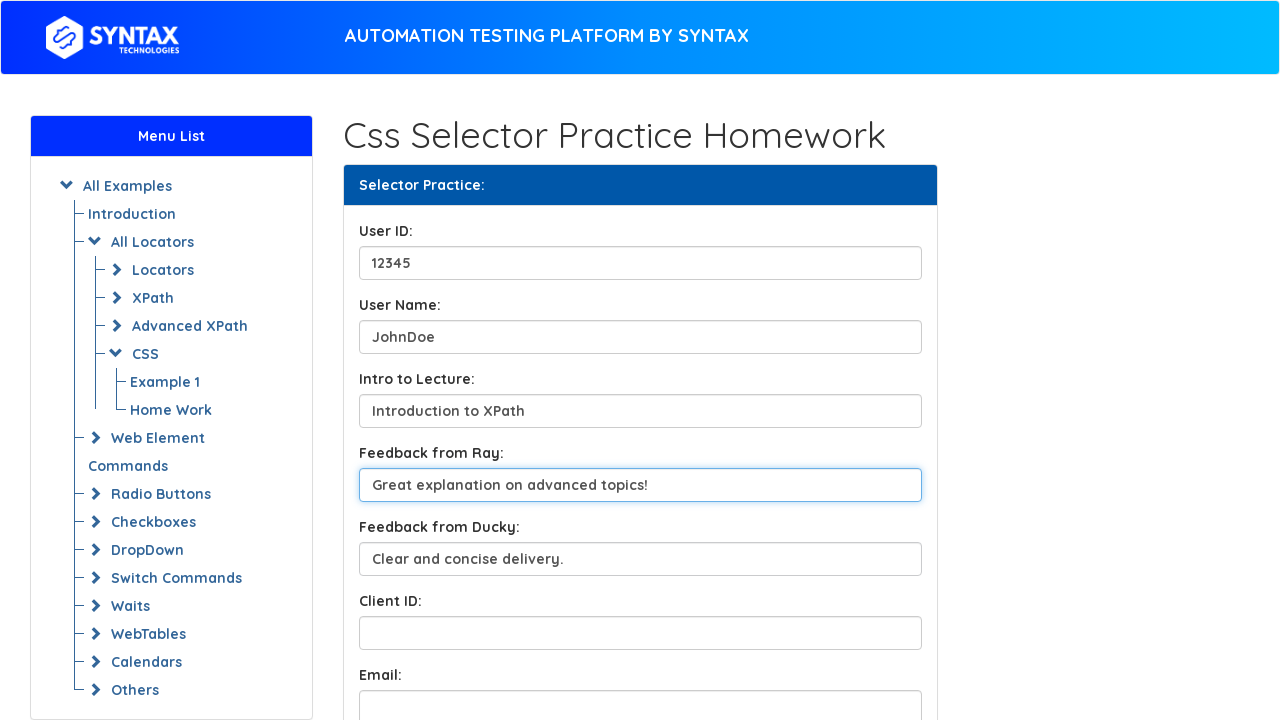

Filled Client ID field with '67890' using ends-with data attribute selector on input[data-ends$='clientID']
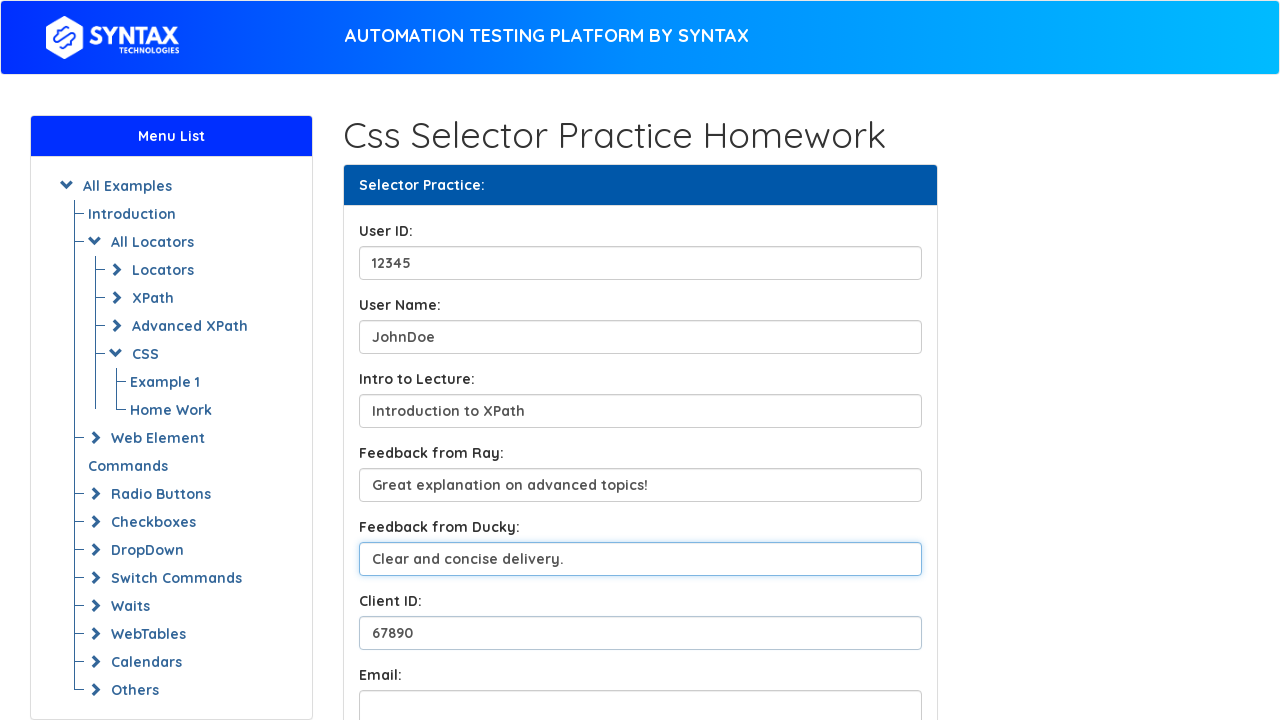

Filled Email field with 'john.doe@example.com' using starts-with name selector on input[name^='email']
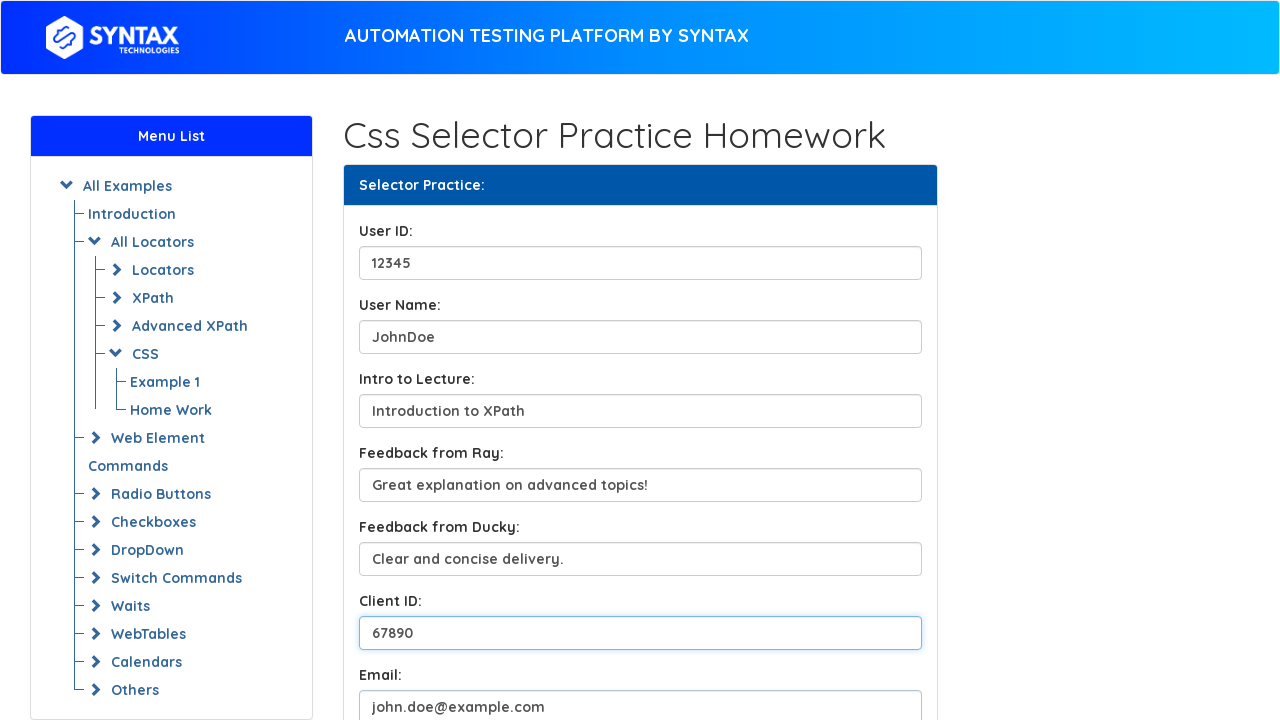

Filled Topic field with 'CSS Selectors' using contains attribute selector on input[data-content*='intermediate']
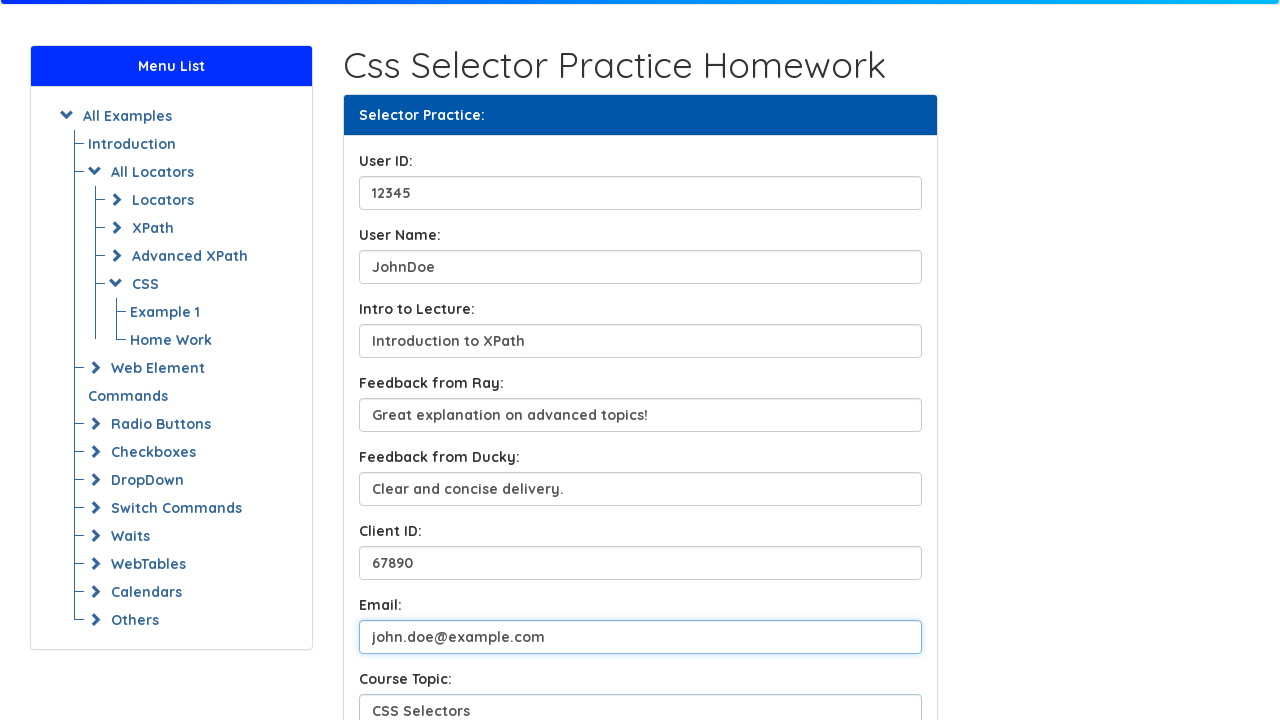

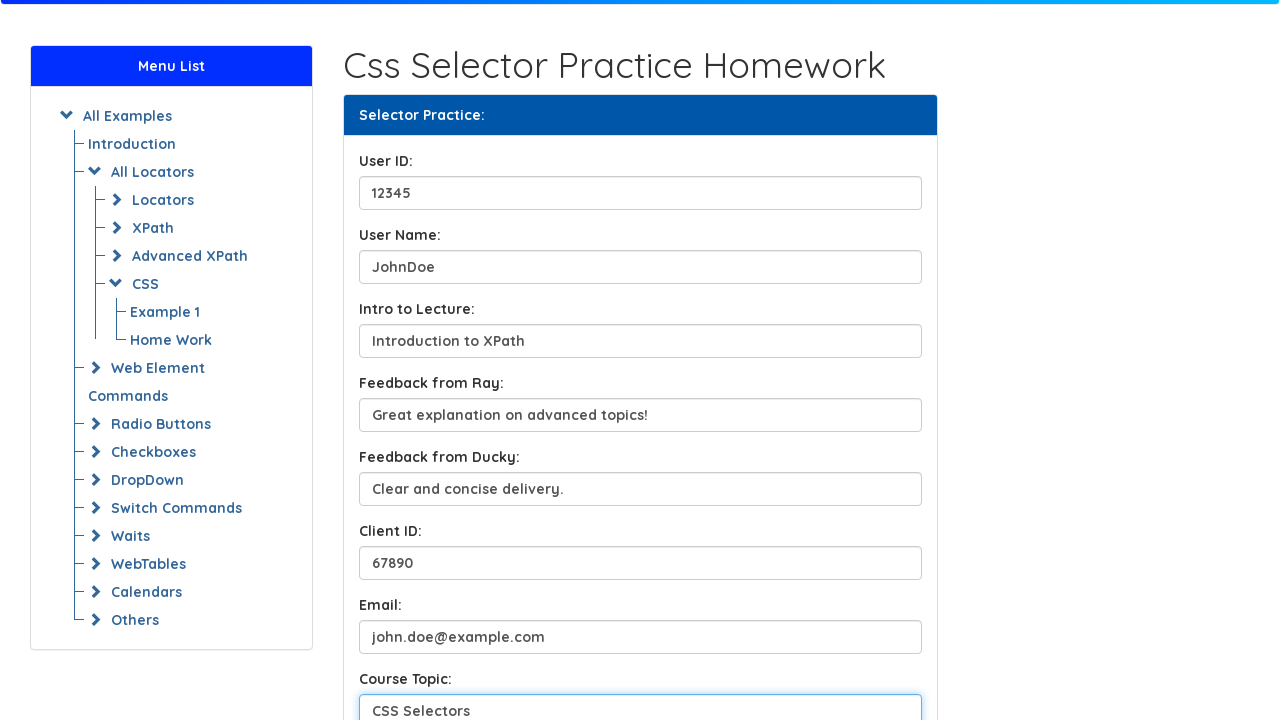